Tests a multi-step form workflow by clicking a dynamically calculated link text, then filling out a form with first name, last name, city, and country fields before submitting.

Starting URL: http://suninjuly.github.io/find_link_text

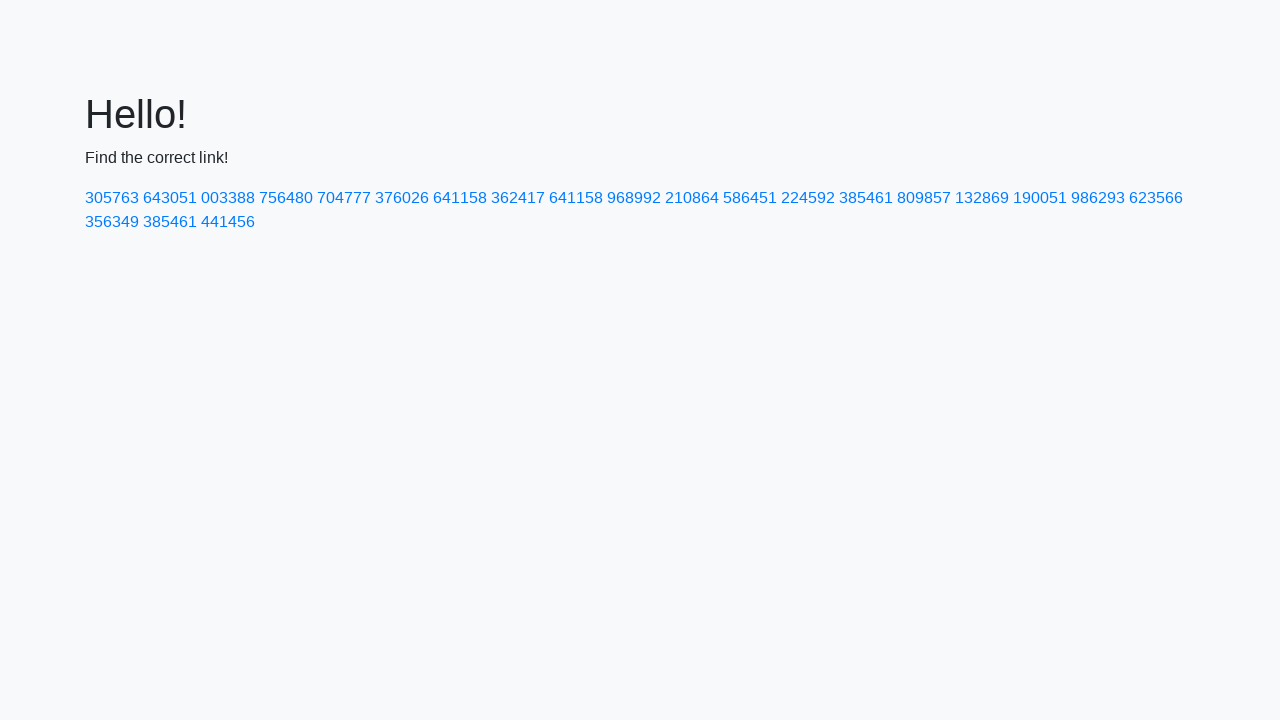

Clicked dynamically calculated link with text '224592' at (808, 198) on a:text-is('224592')
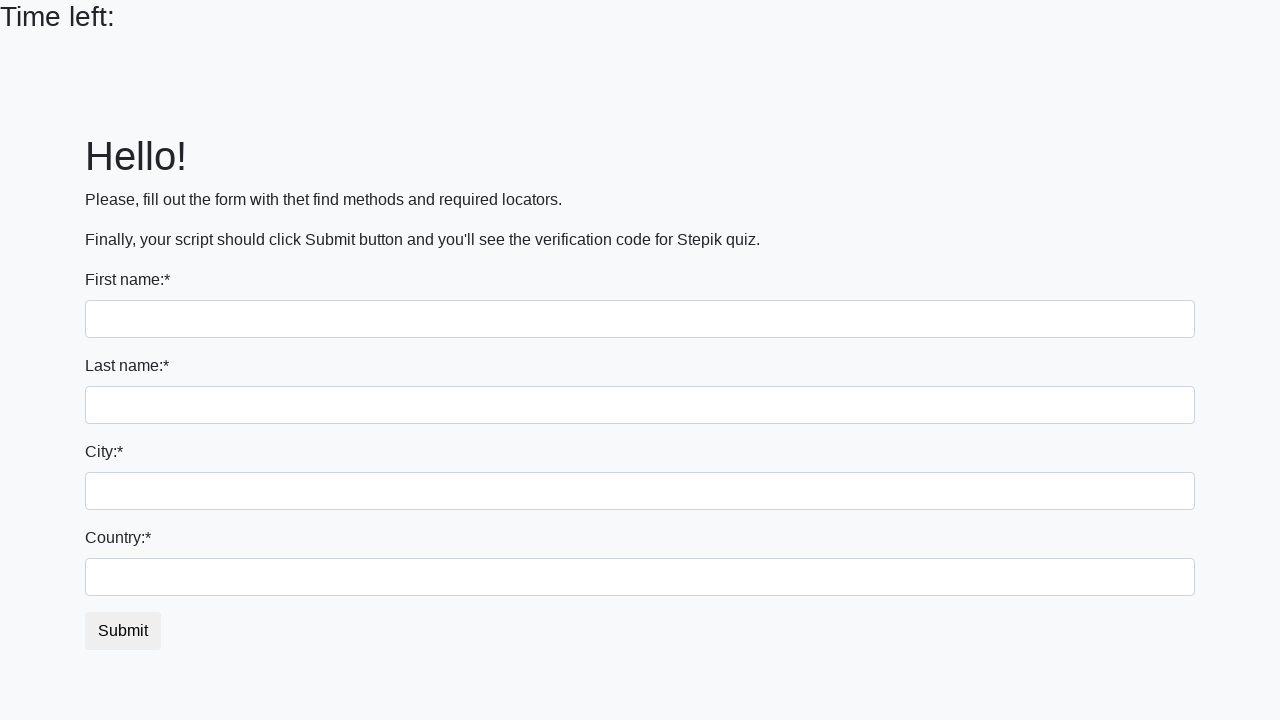

Filled first name field with 'Ivan' on input
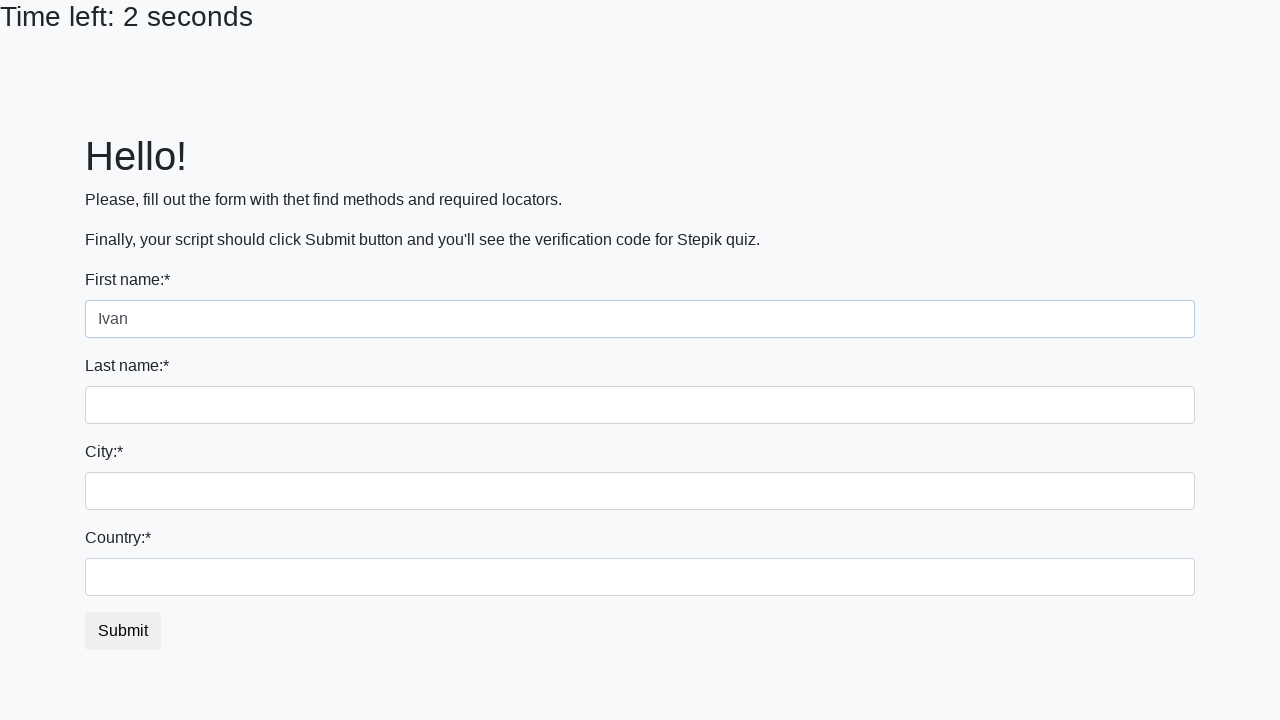

Filled last name field with 'Petrov' on input[name='last_name']
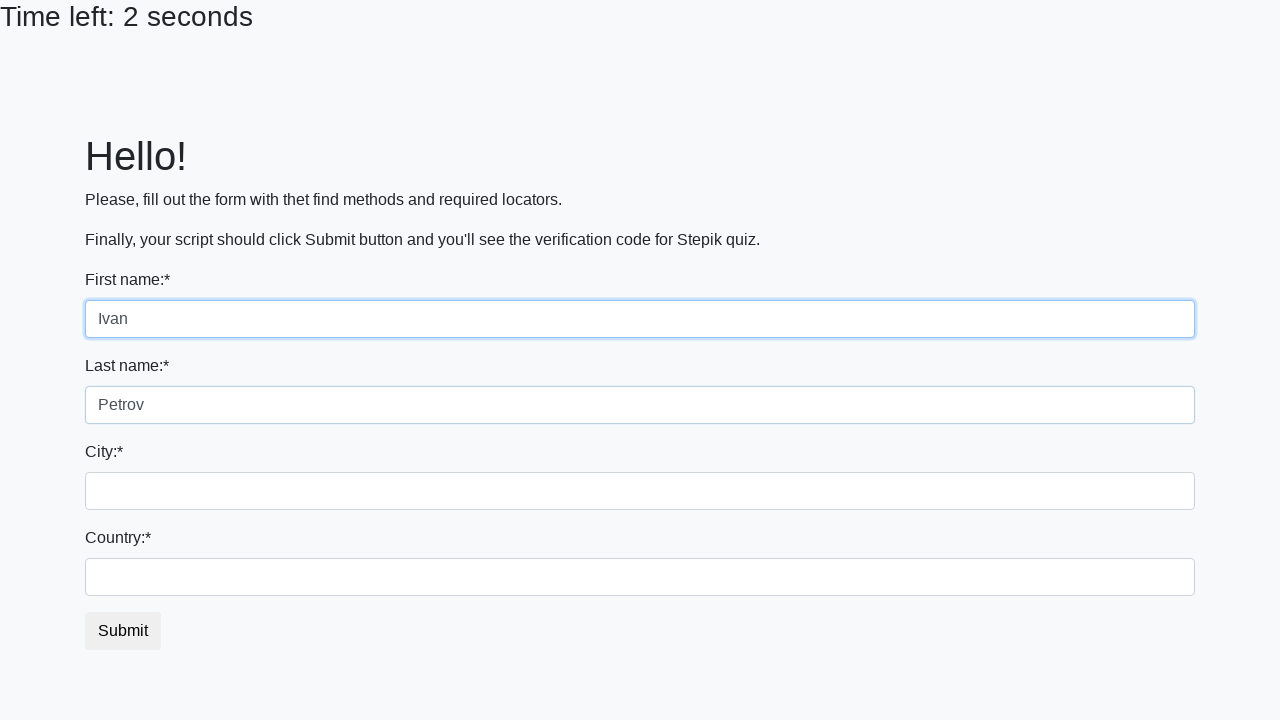

Filled city field with 'Smolensk' on .form-control.city
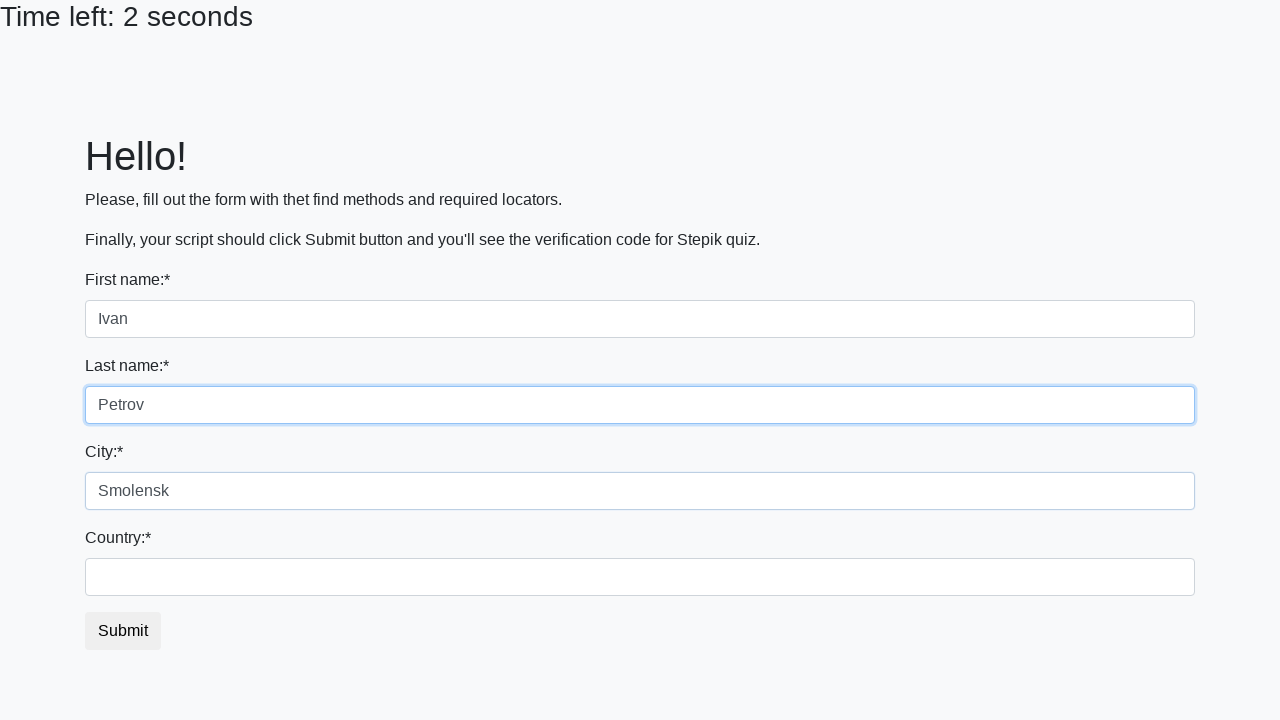

Filled country field with 'Russia' on #country
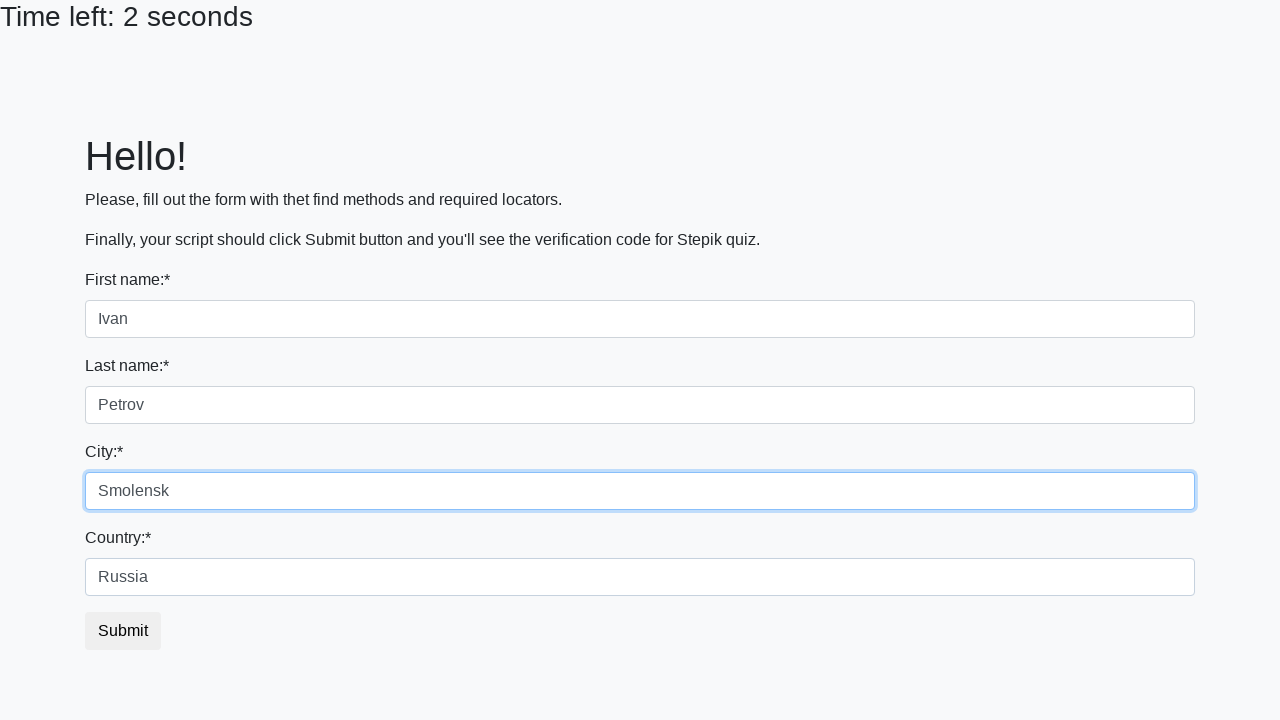

Clicked submit button to complete form submission at (123, 631) on button.btn
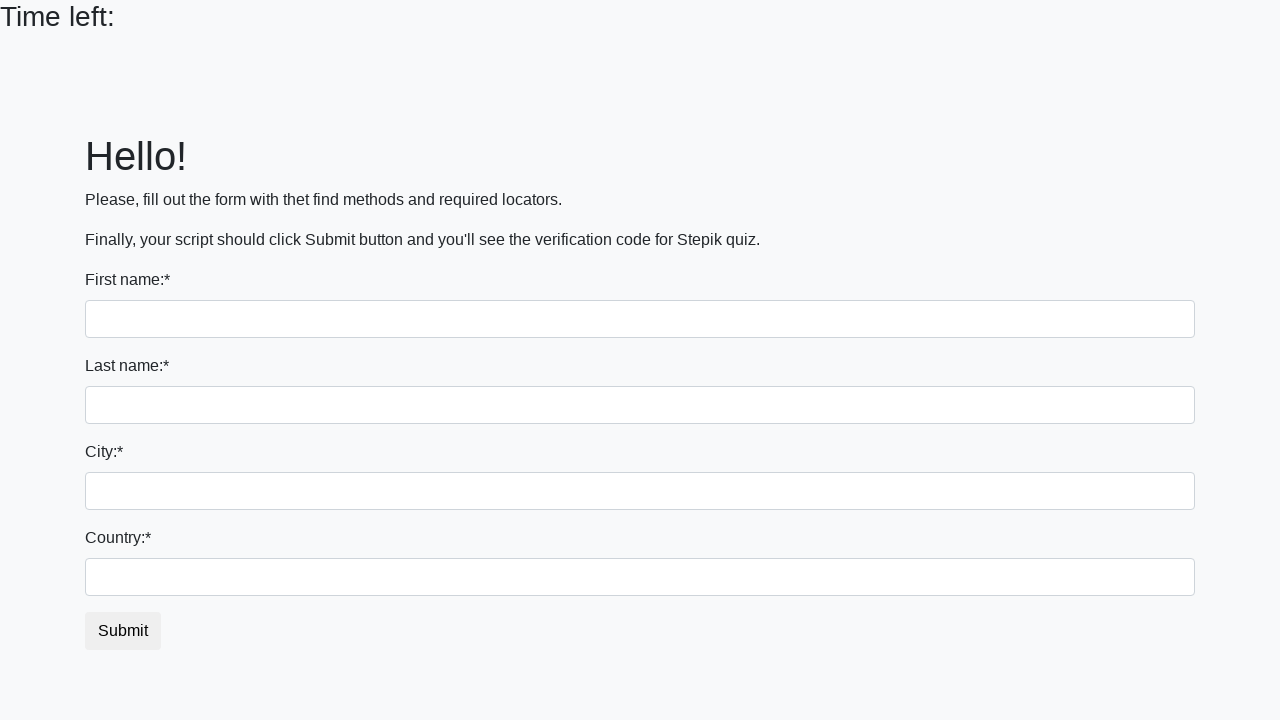

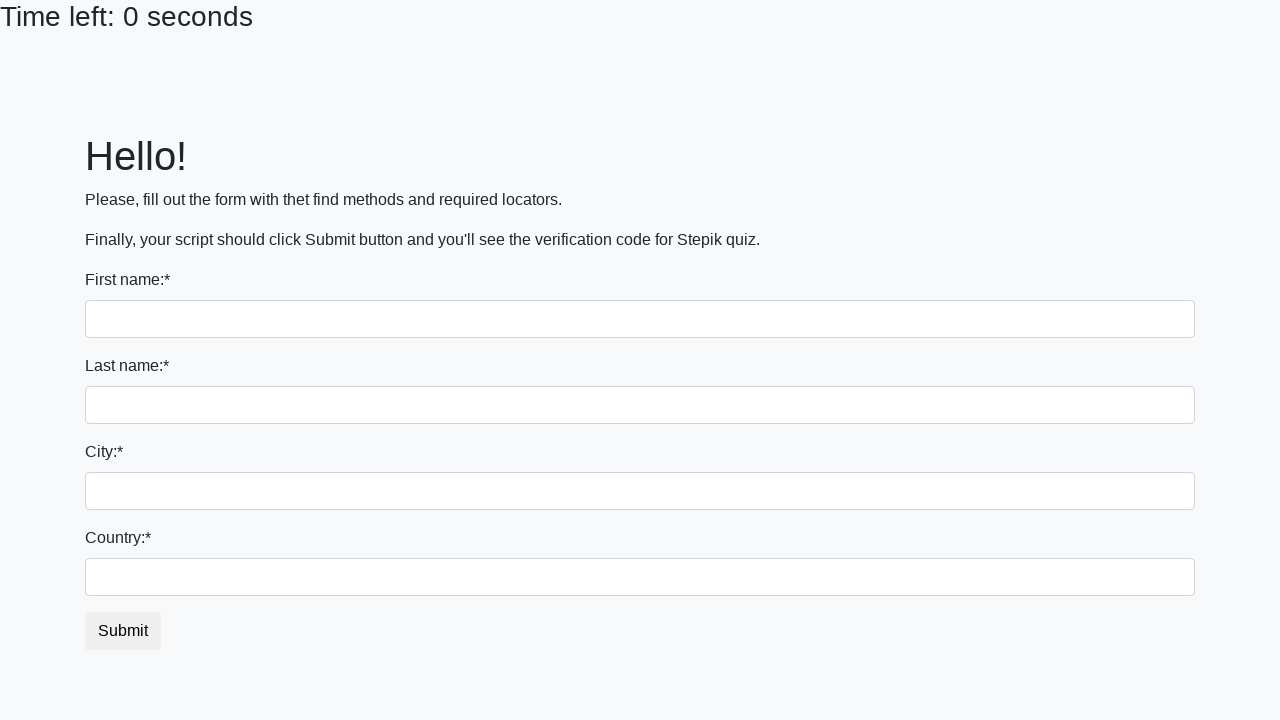